Tests various link types on demoqa.com including simple links that open new tabs, and API call links that return different HTTP status codes (201, 204, 301, 400, 401, 403, 404)

Starting URL: https://demoqa.com/

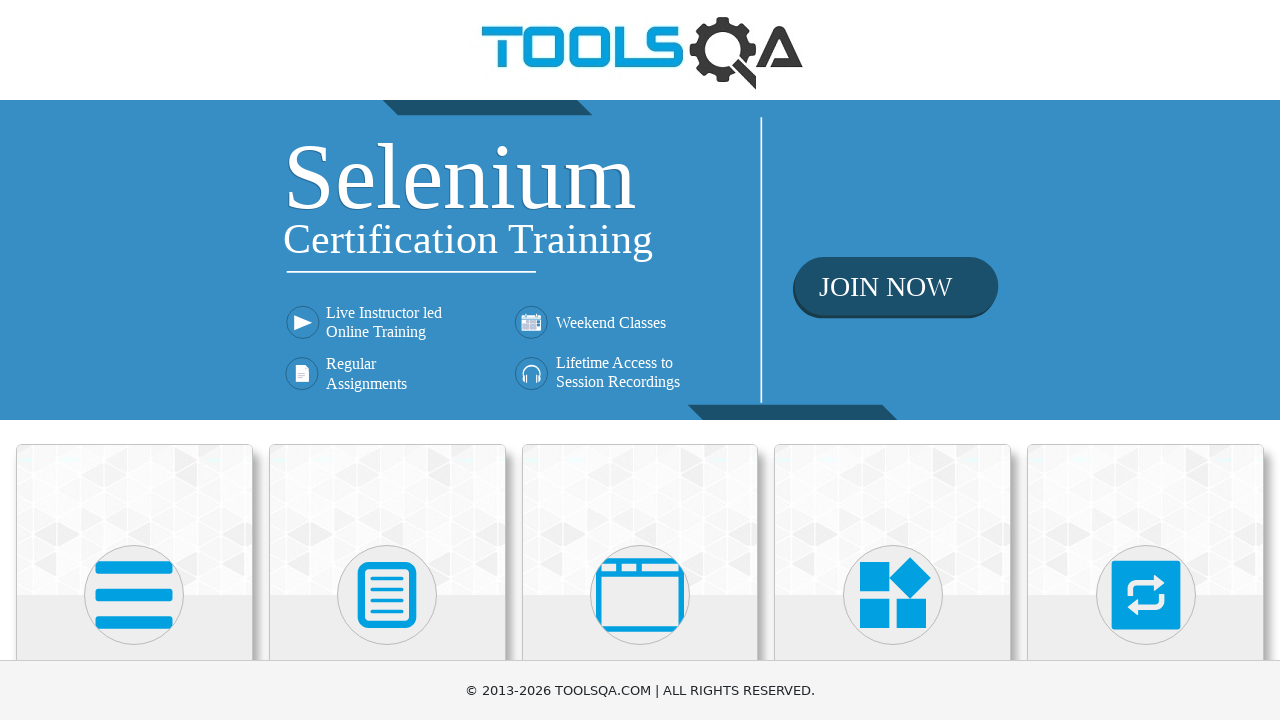

Clicked on Elements category card at (134, 520) on .category-cards .card:first-child
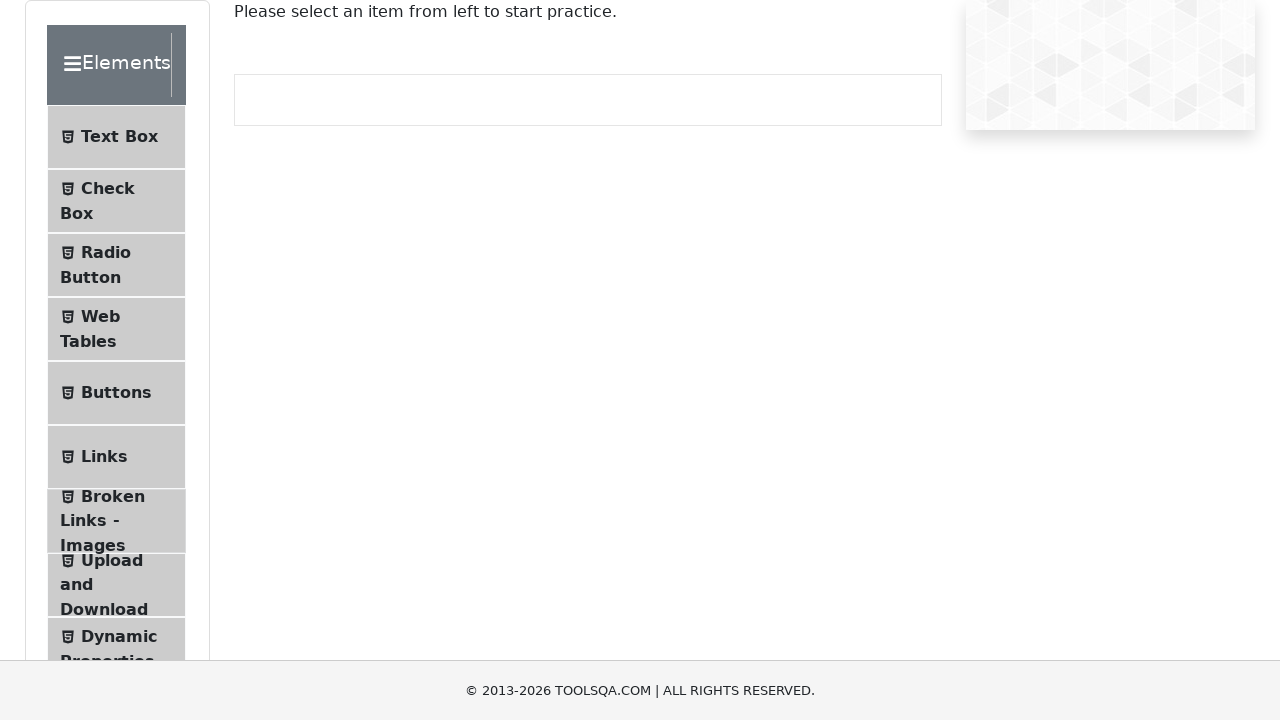

Clicked on Links menu item at (104, 457) on text=Links
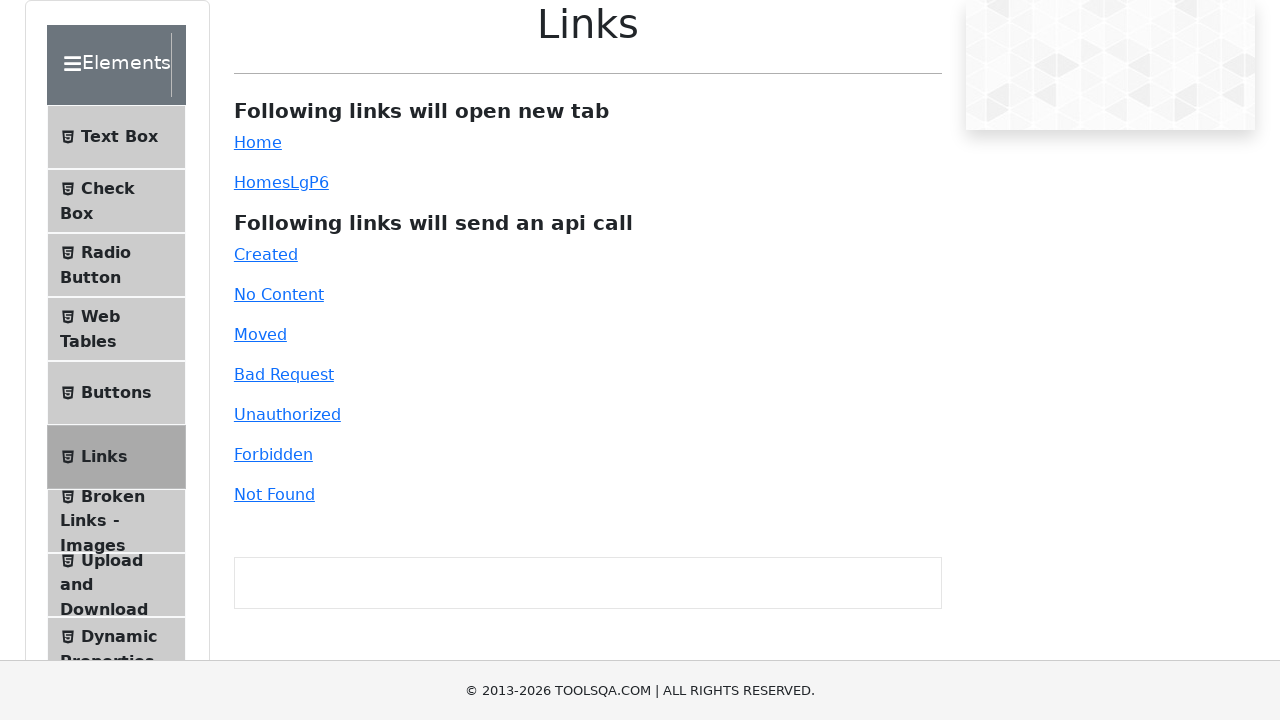

Clicked simple link which opened a new tab at (258, 142) on #simpleLink
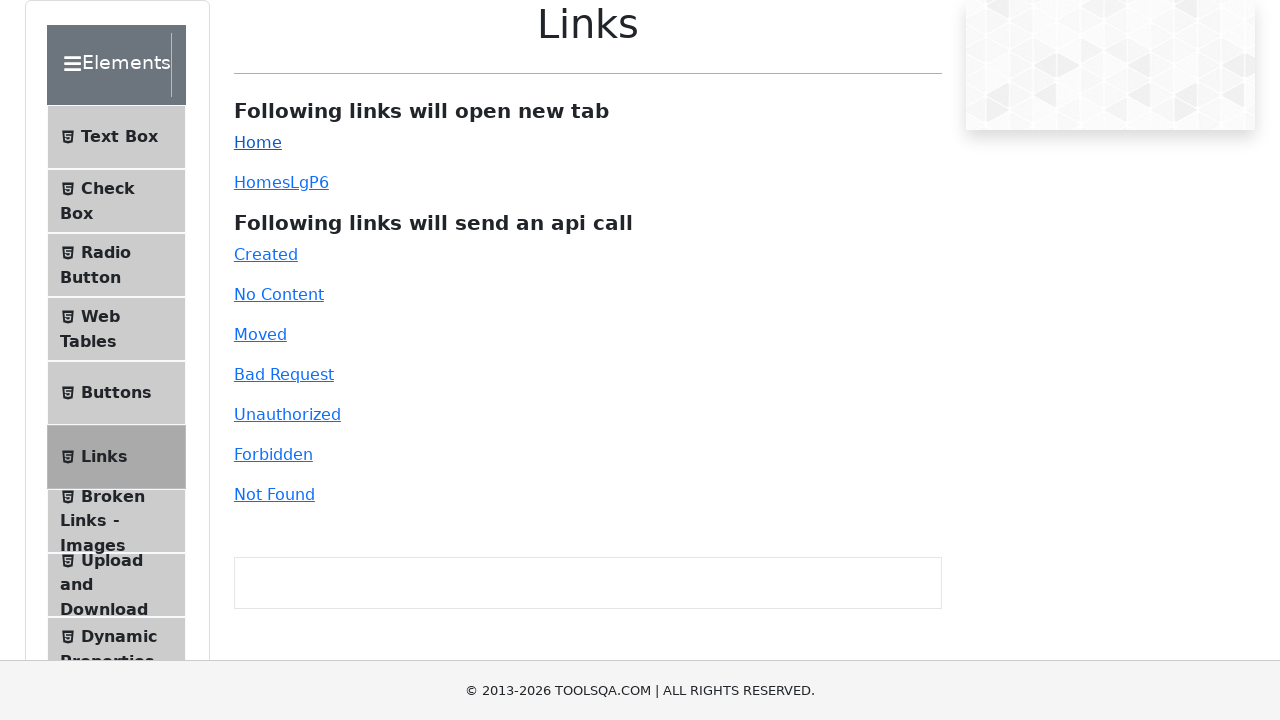

Closed the new tab from simple link
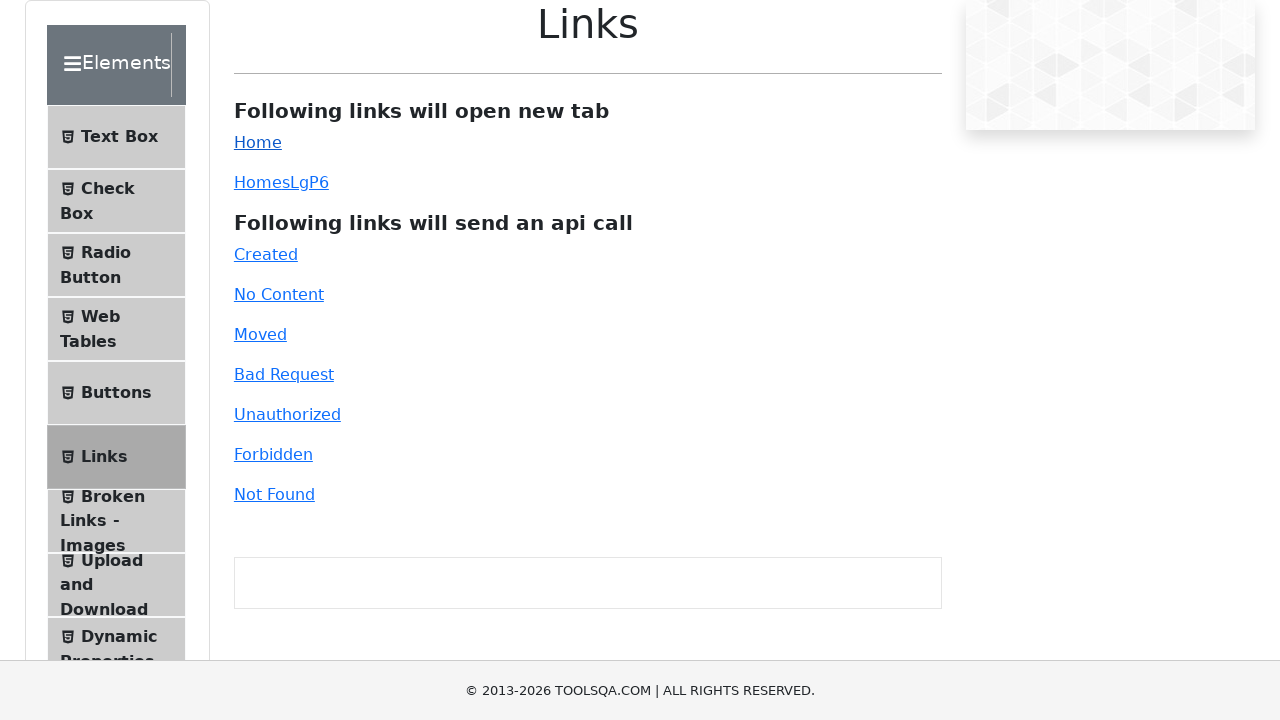

Clicked dynamic link which opened a new tab at (258, 182) on #dynamicLink
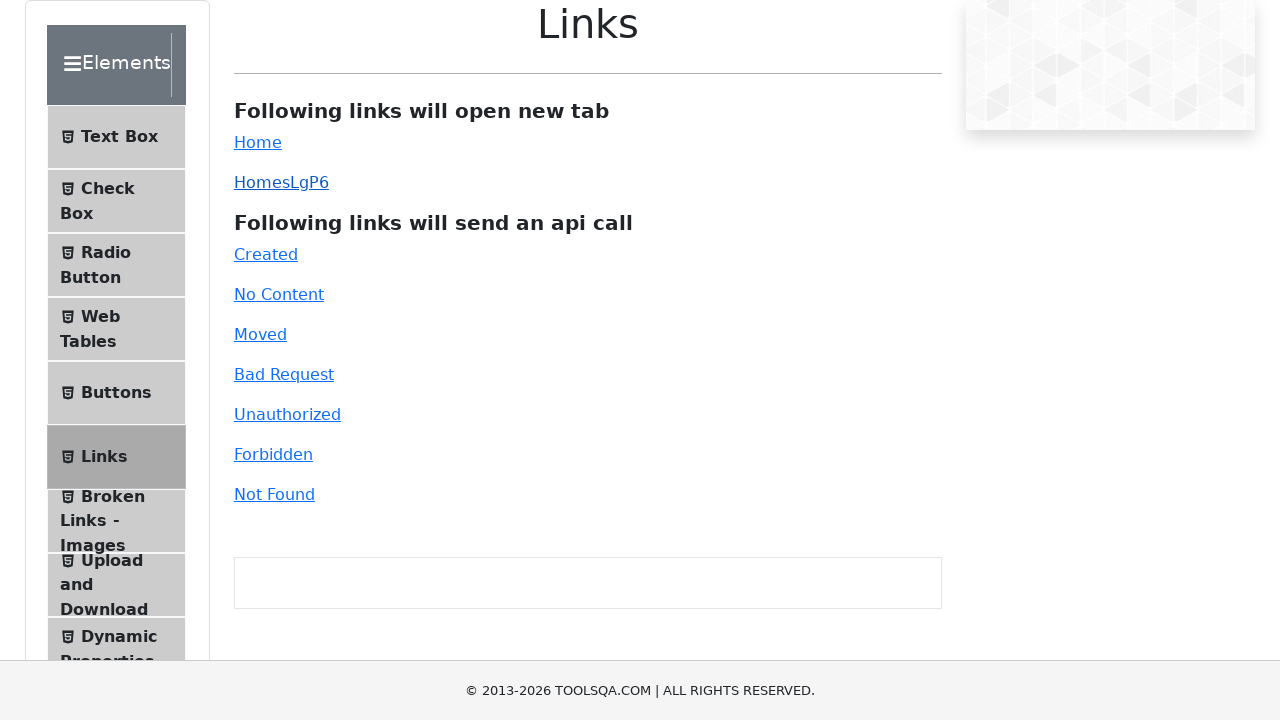

Closed the new tab from dynamic link
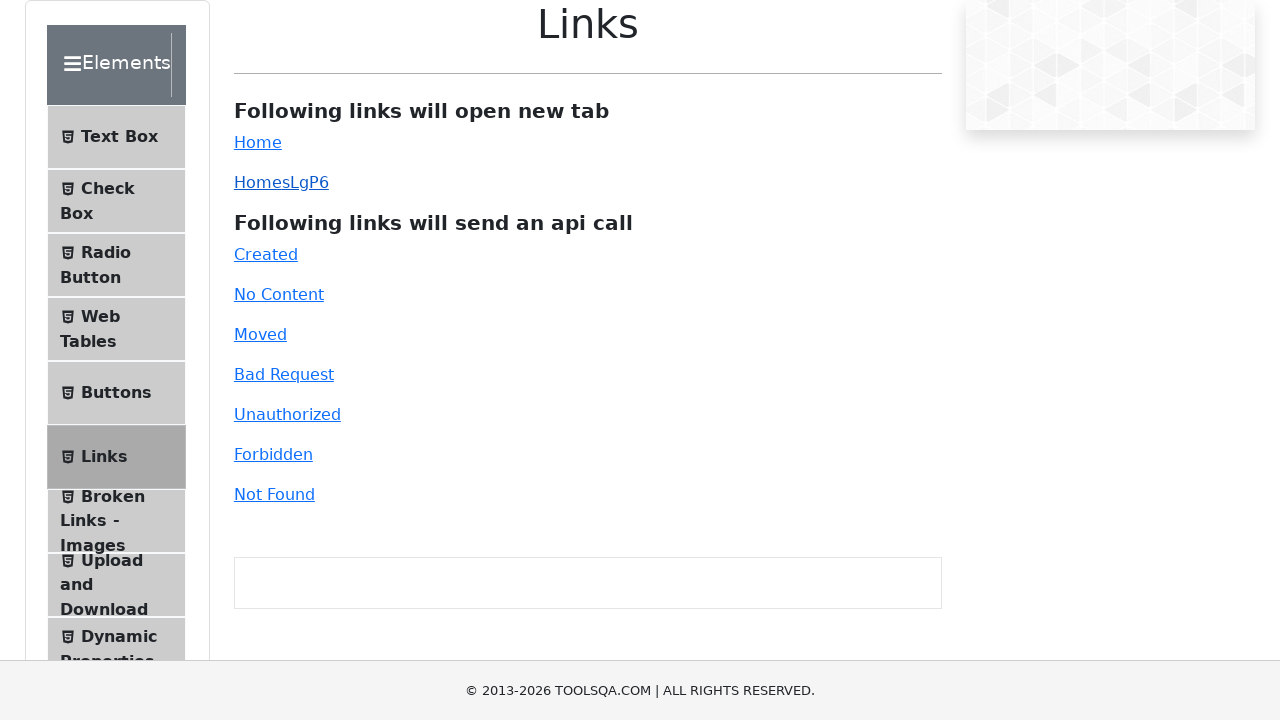

Clicked Created link (HTTP 201) at (266, 254) on #created
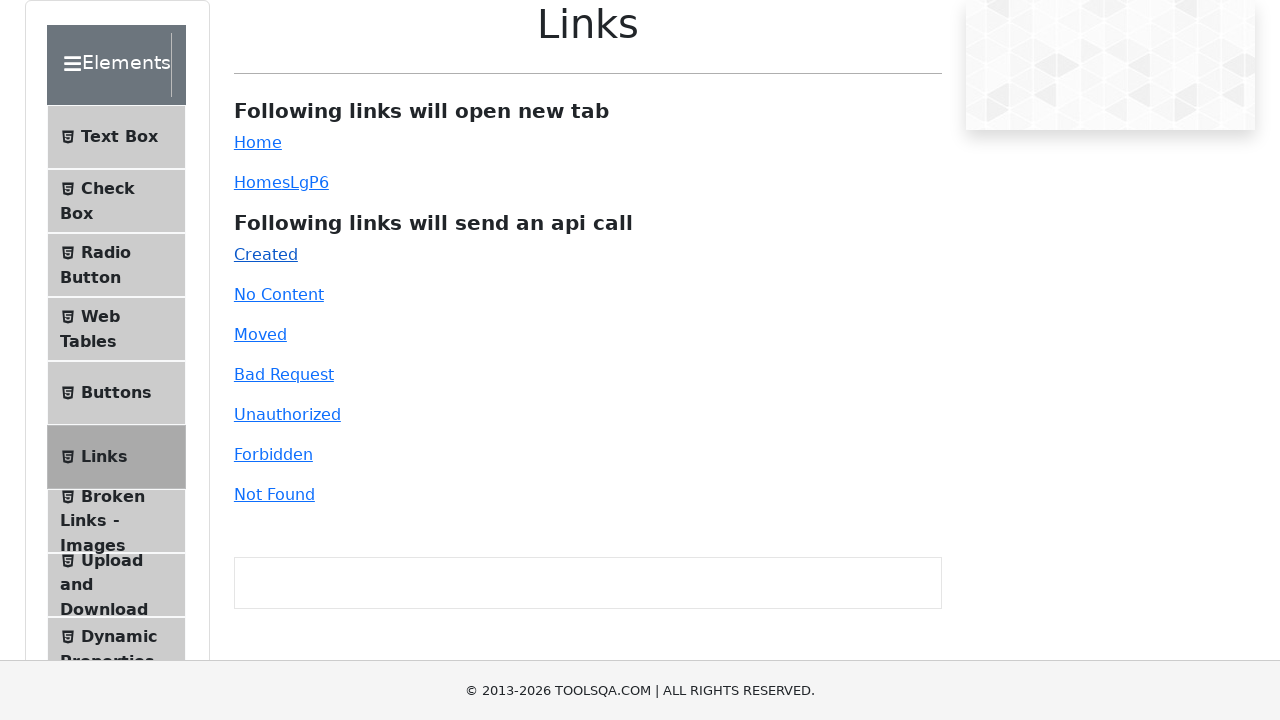

Verified HTTP 201 Created response message appeared
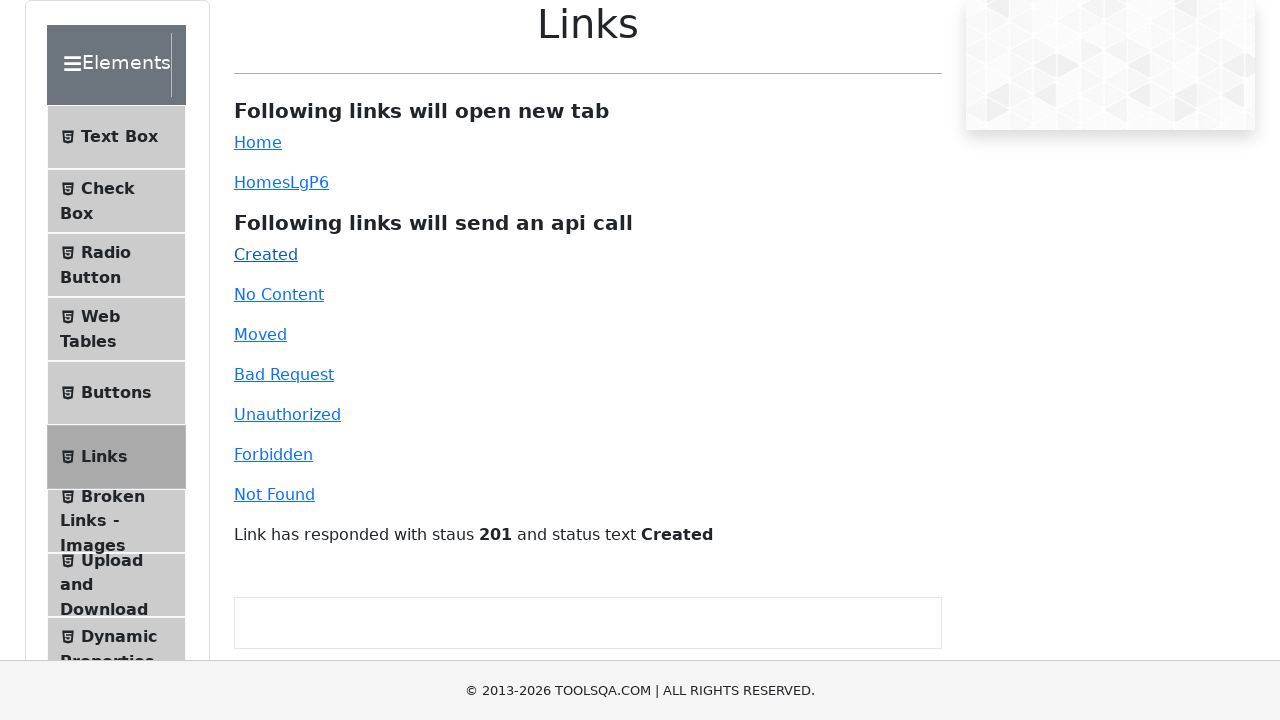

Clicked No Content link (HTTP 204) at (279, 294) on #no-content
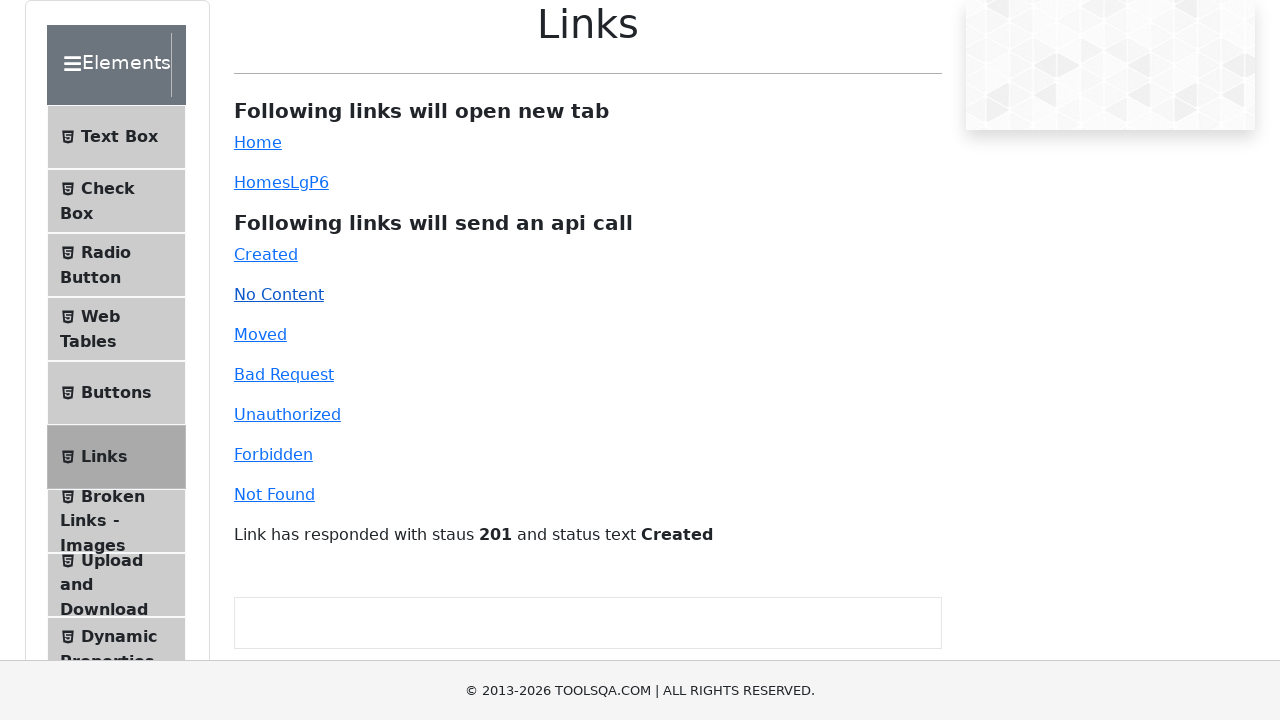

Verified HTTP 204 No Content response message appeared
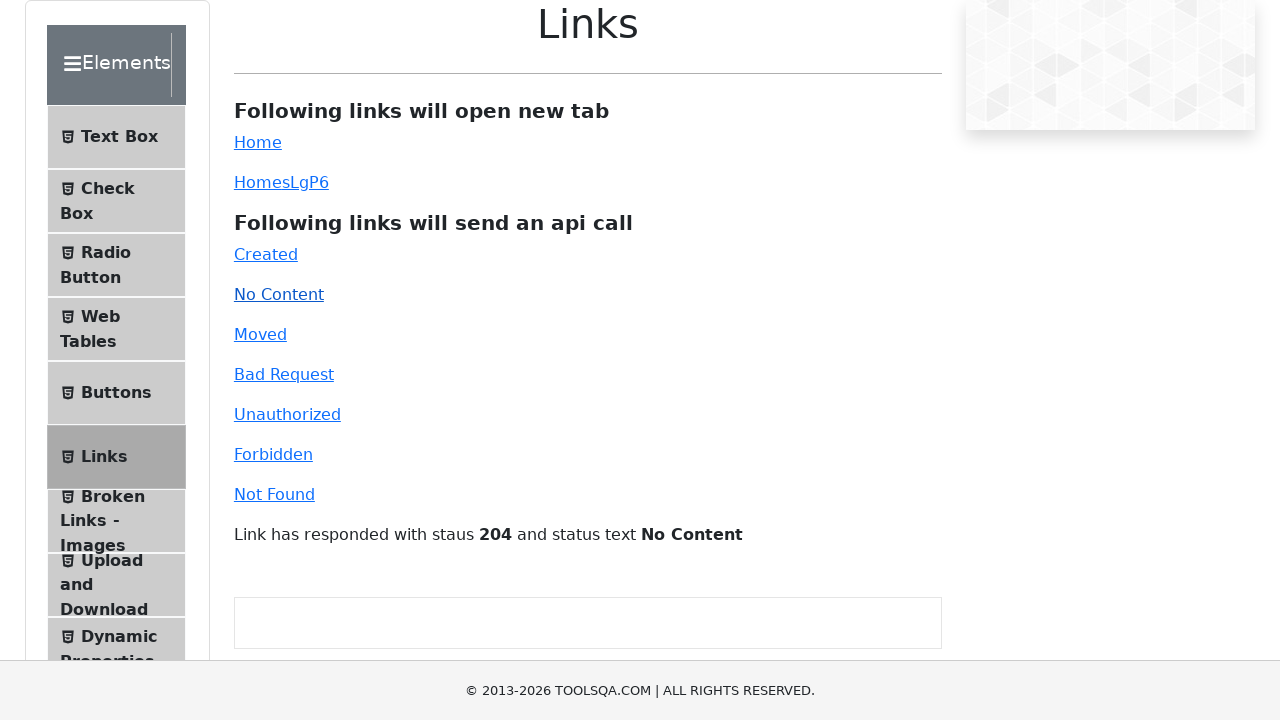

Clicked Moved link (HTTP 301) at (260, 334) on #moved
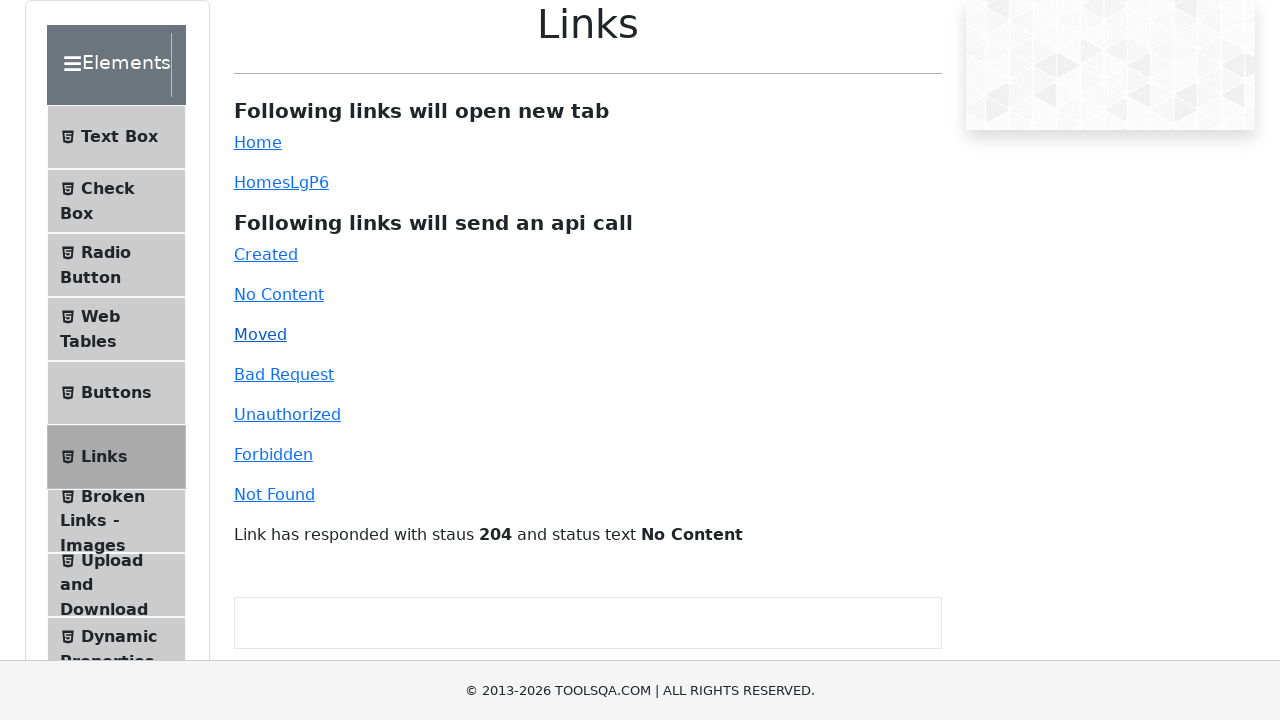

Verified HTTP 301 Moved Permanently response message appeared
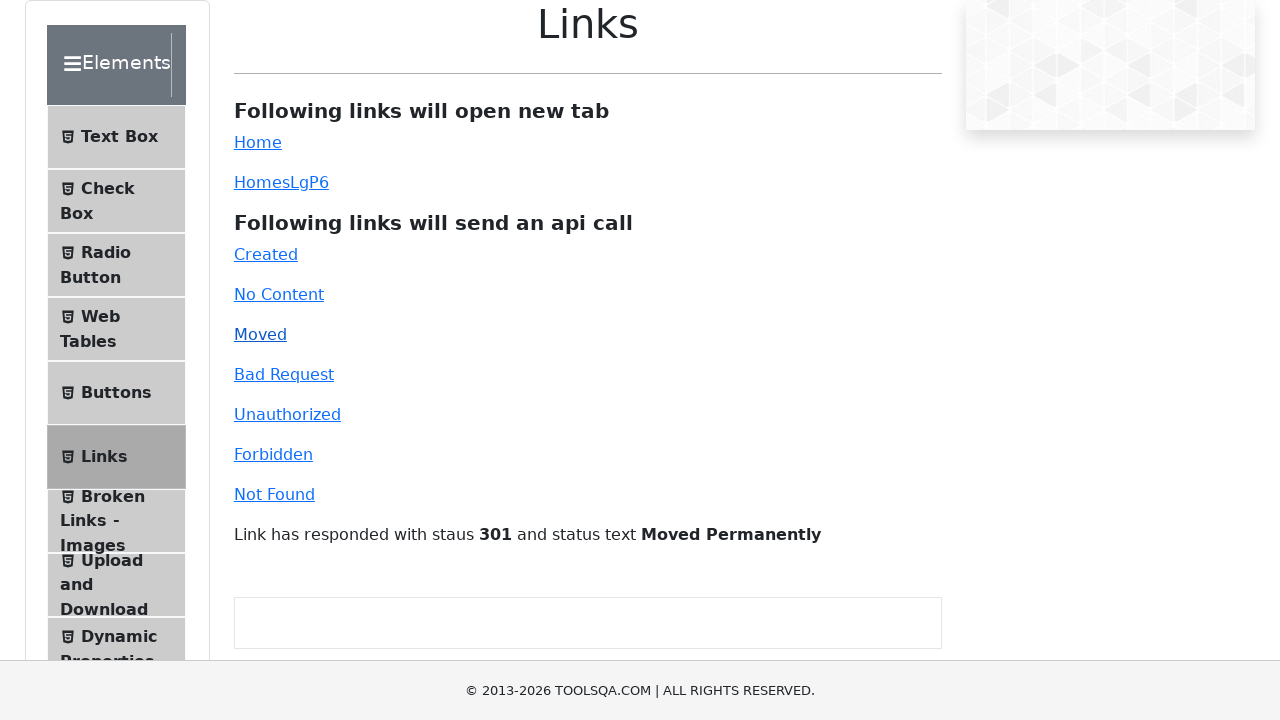

Clicked Bad Request link (HTTP 400) at (284, 374) on #bad-request
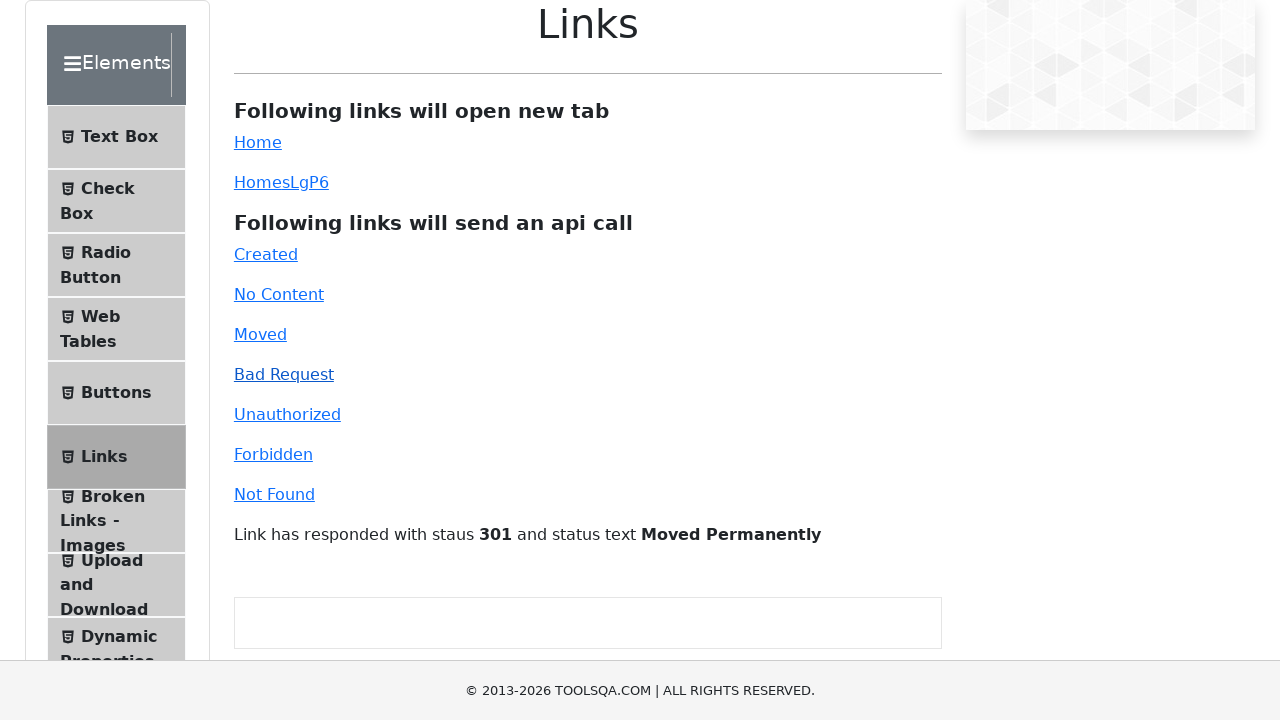

Verified HTTP 400 Bad Request response message appeared
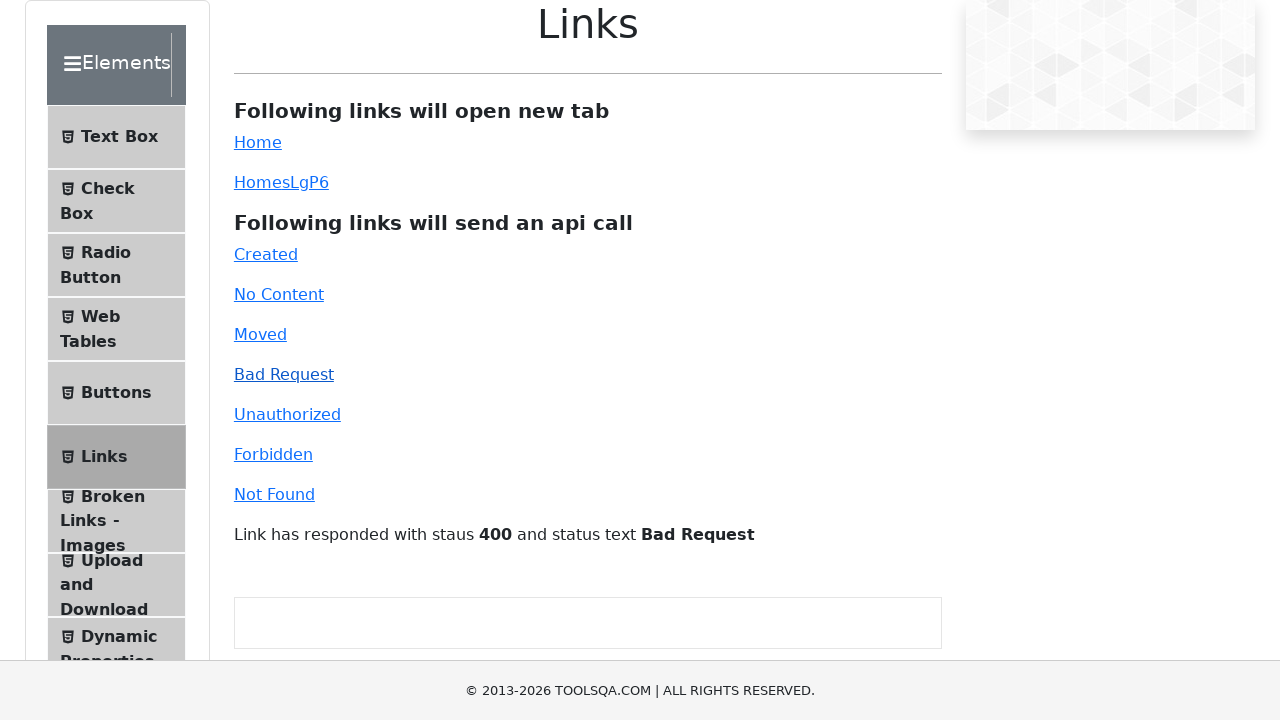

Clicked Unauthorized link (HTTP 401) at (287, 414) on #unauthorized
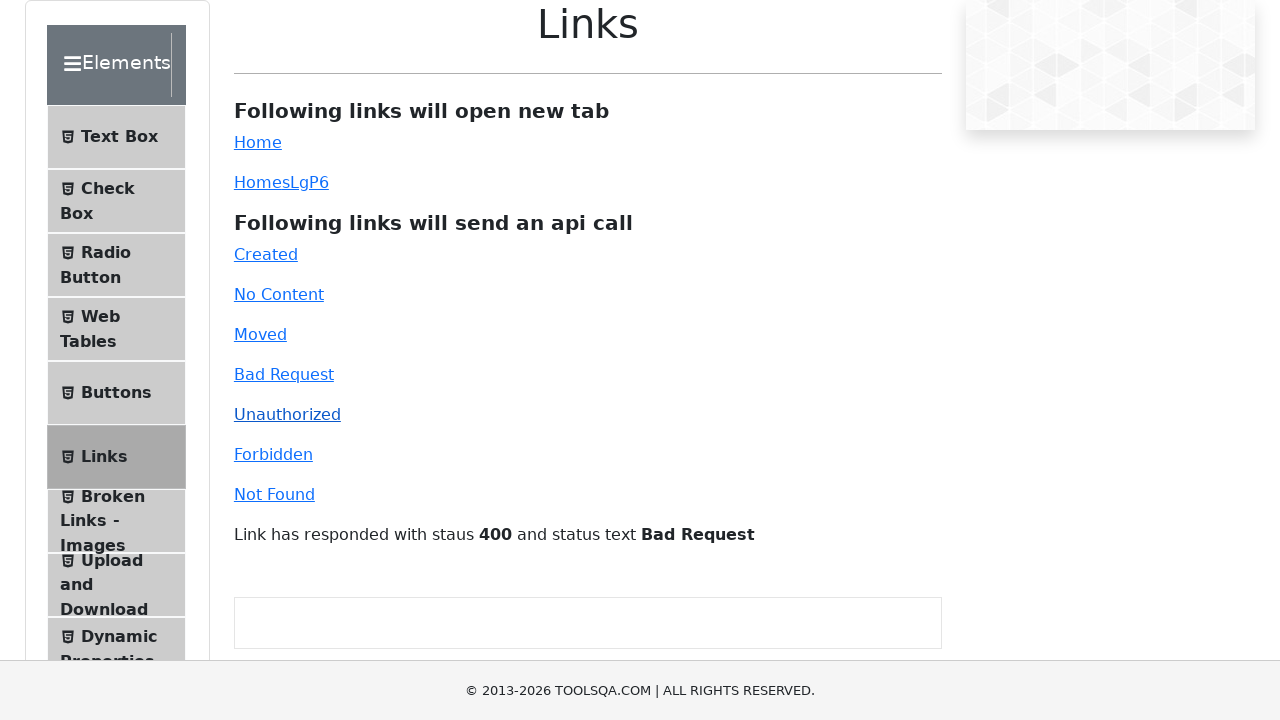

Verified HTTP 401 Unauthorized response message appeared
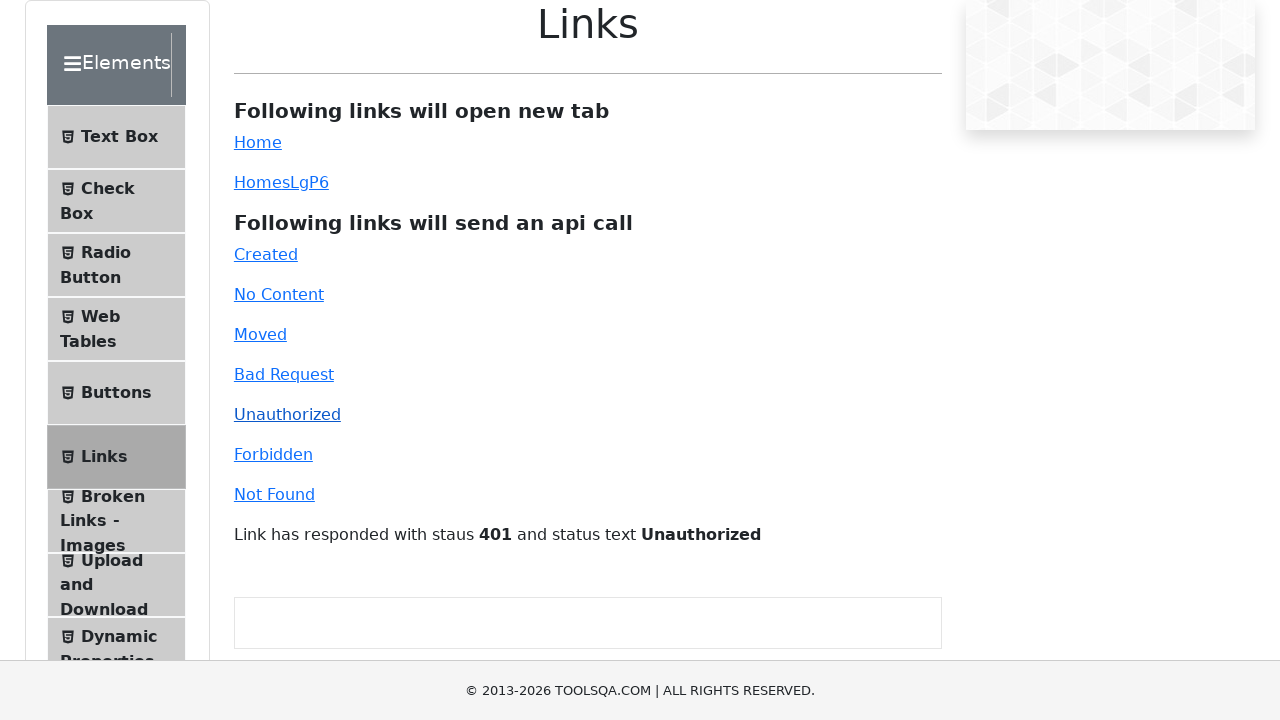

Clicked Forbidden link (HTTP 403) at (273, 454) on #forbidden
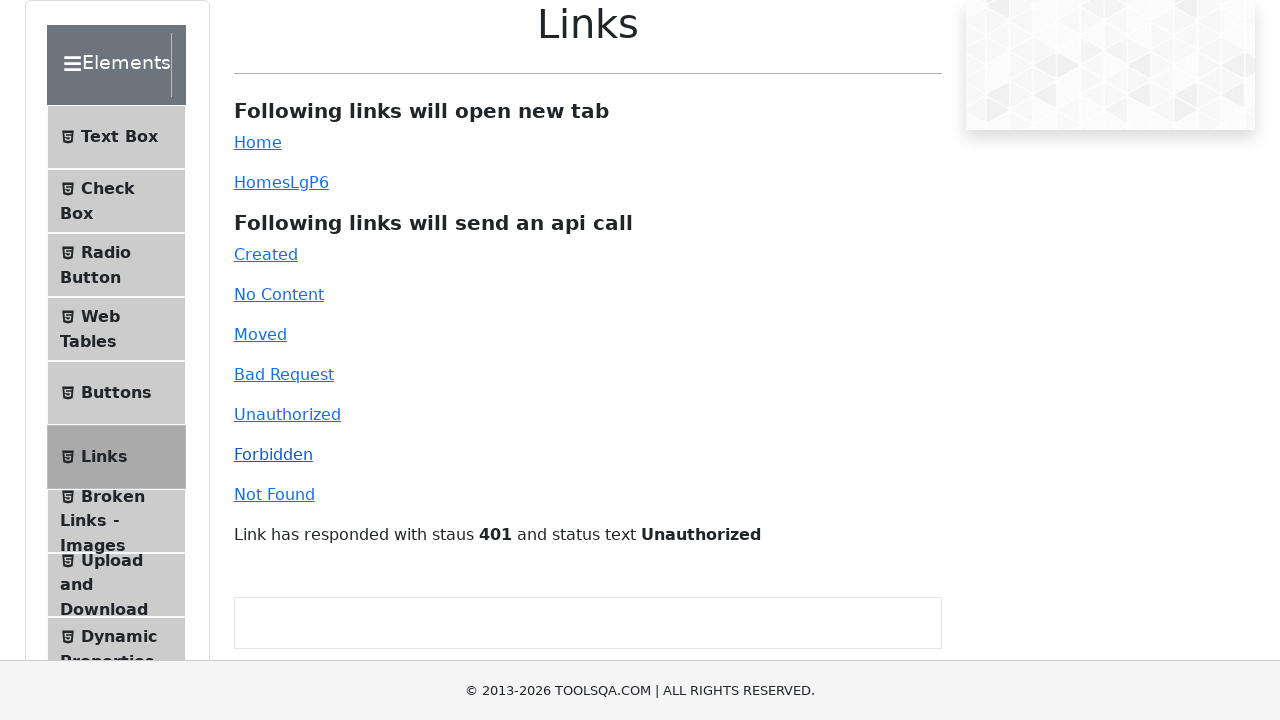

Verified HTTP 403 Forbidden response message appeared
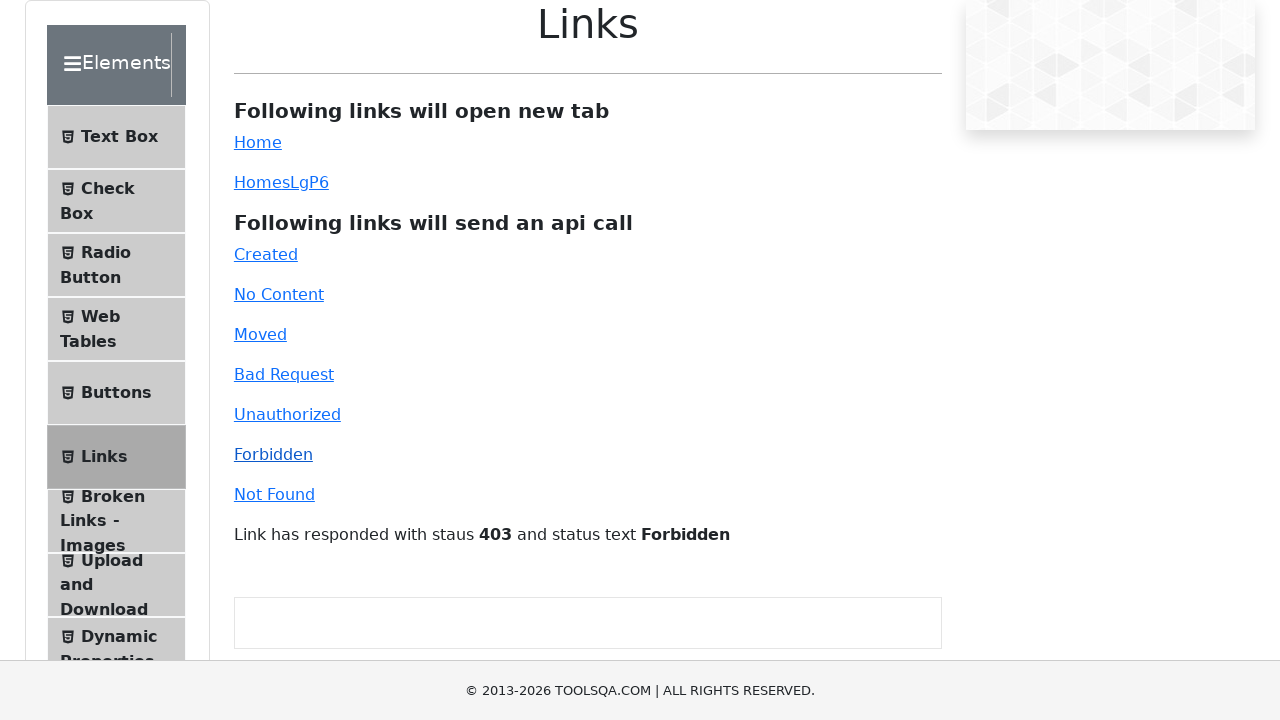

Clicked Invalid URL link (HTTP 404) at (274, 494) on #invalid-url
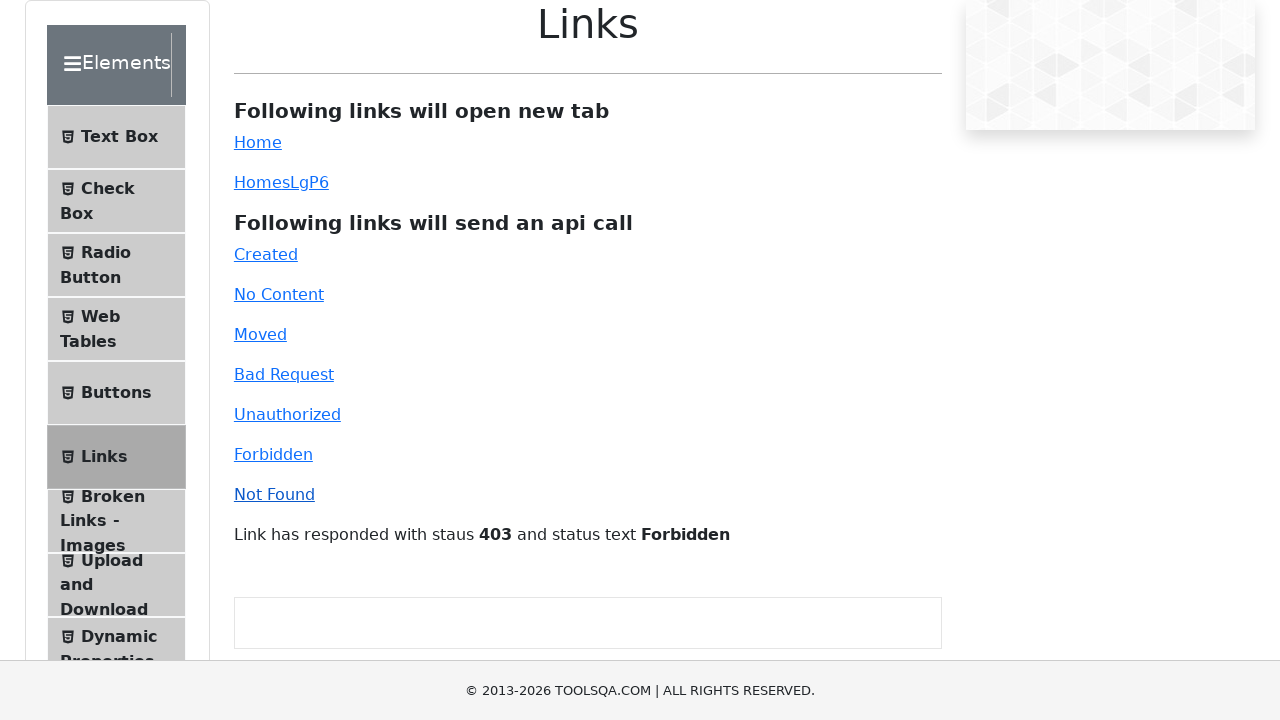

Verified HTTP 404 Not Found response message appeared
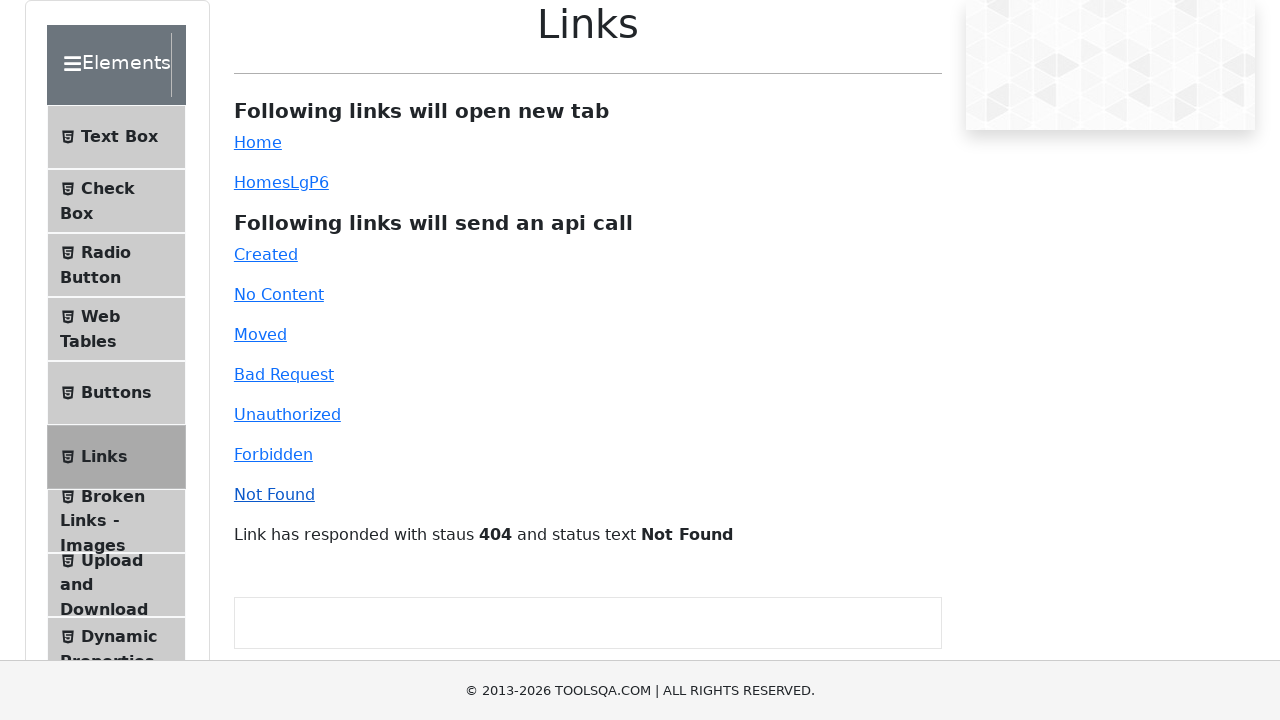

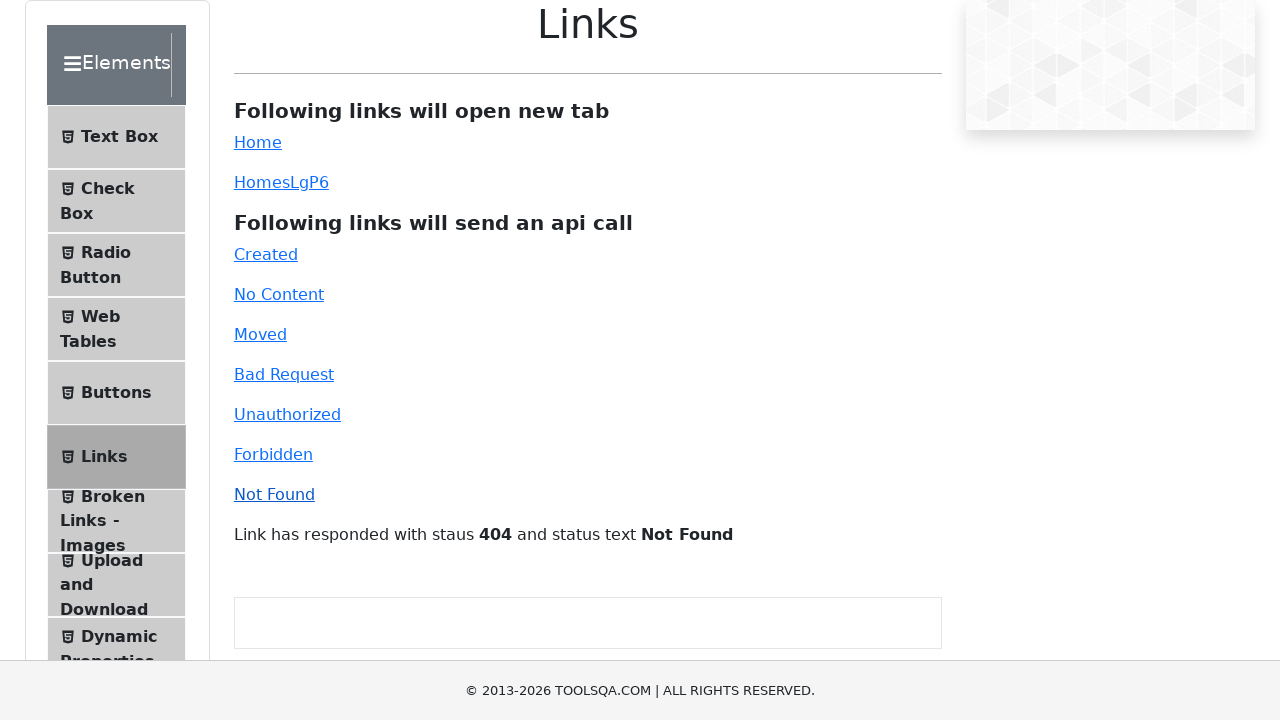